Tests keyboard key press functionality by sending SPACE and TAB keys to elements and verifying the displayed result text shows the correct key was pressed.

Starting URL: http://the-internet.herokuapp.com/key_presses

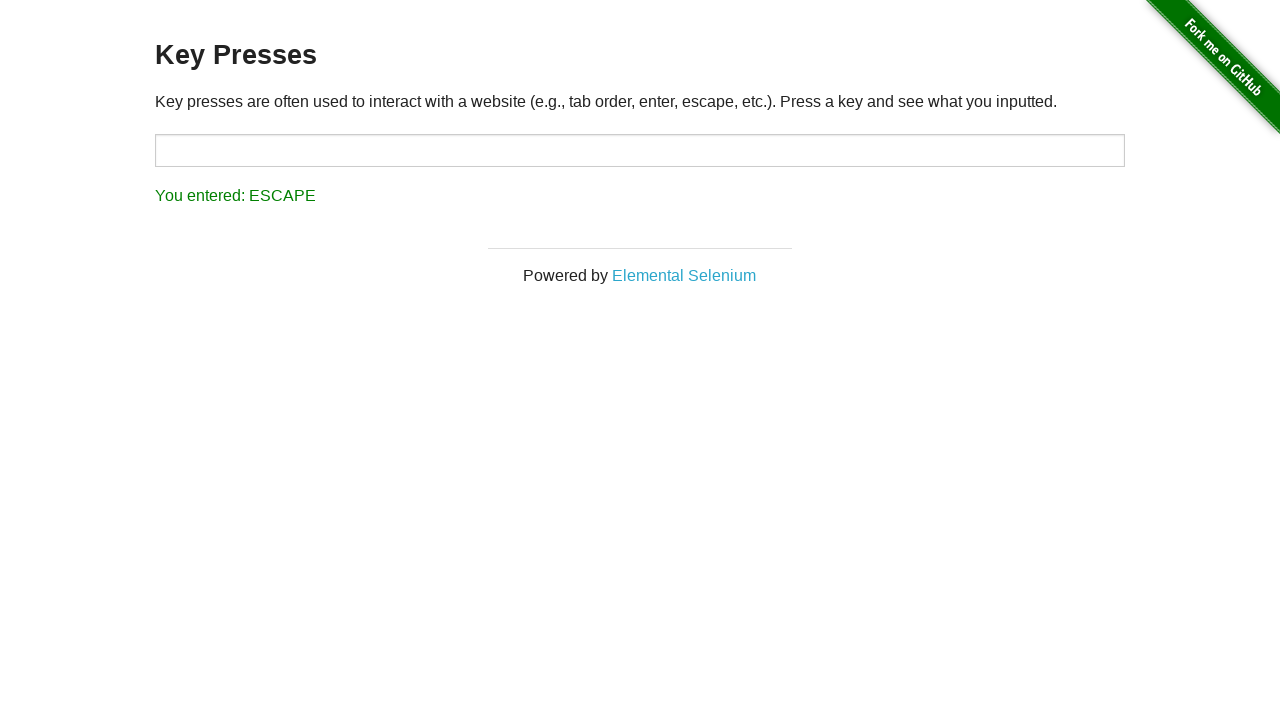

Pressed SPACE key on example element on .example
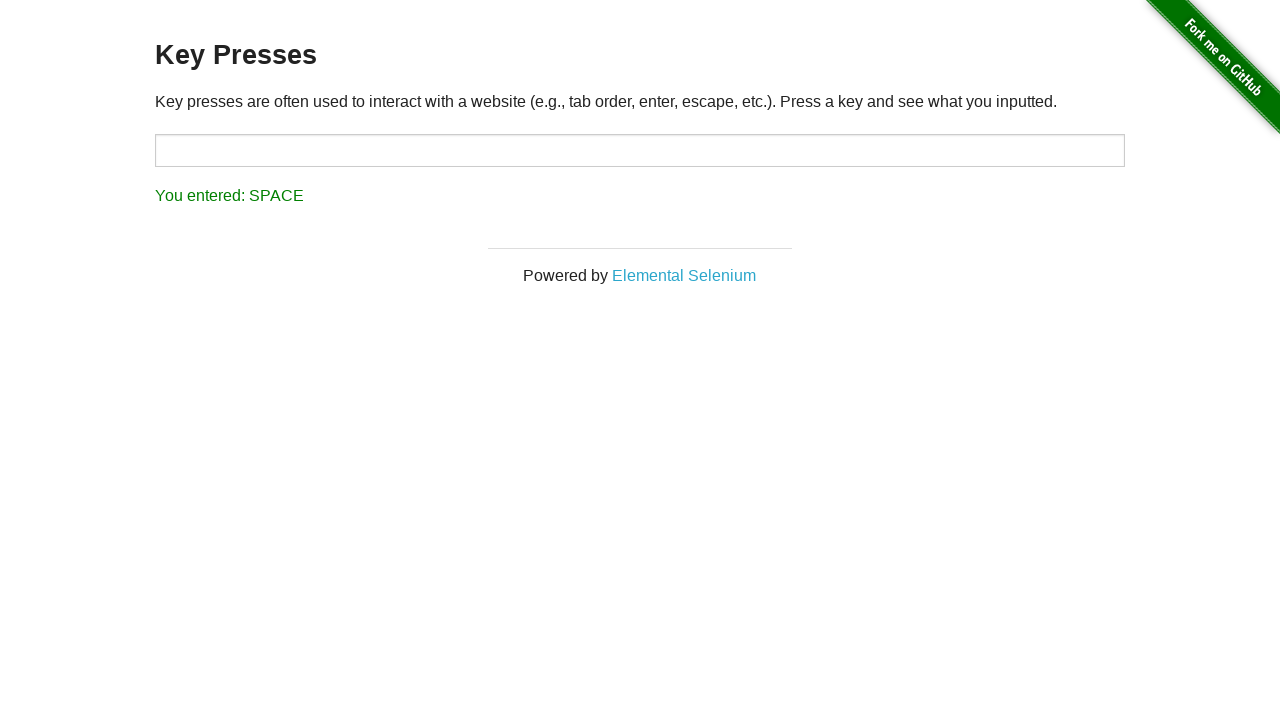

Retrieved result text after SPACE key press
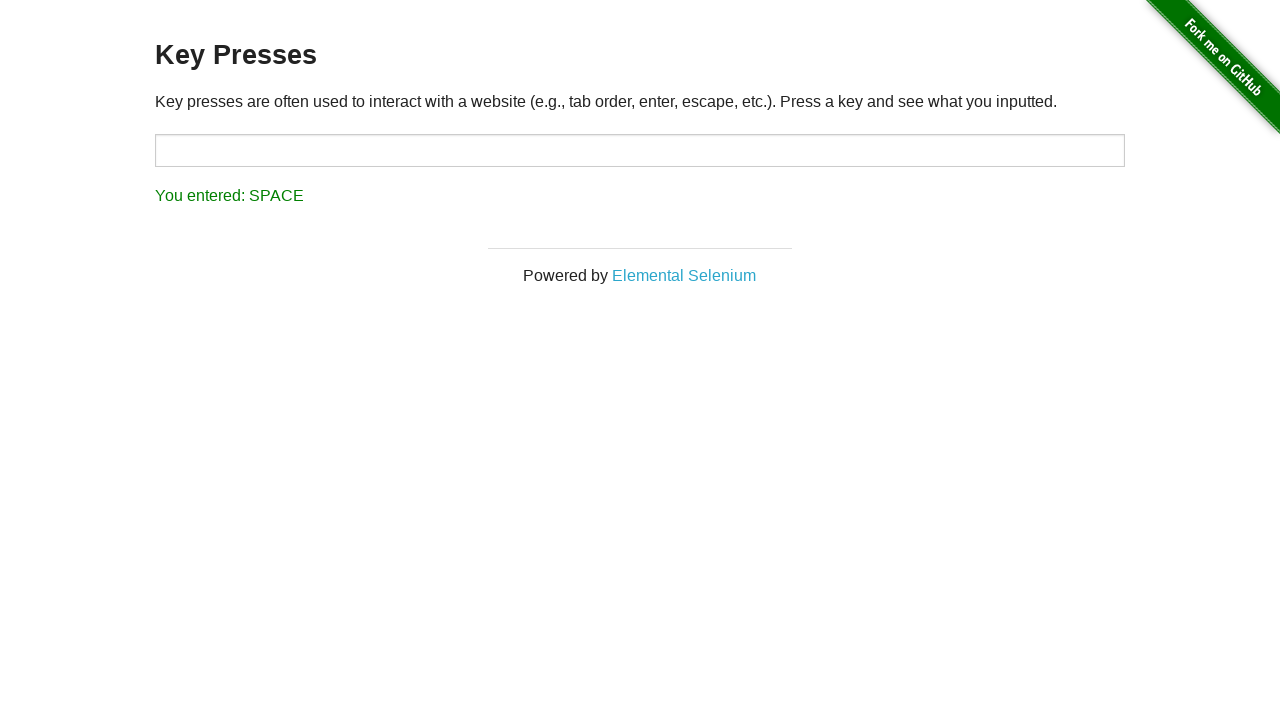

Verified result text shows 'You entered: SPACE'
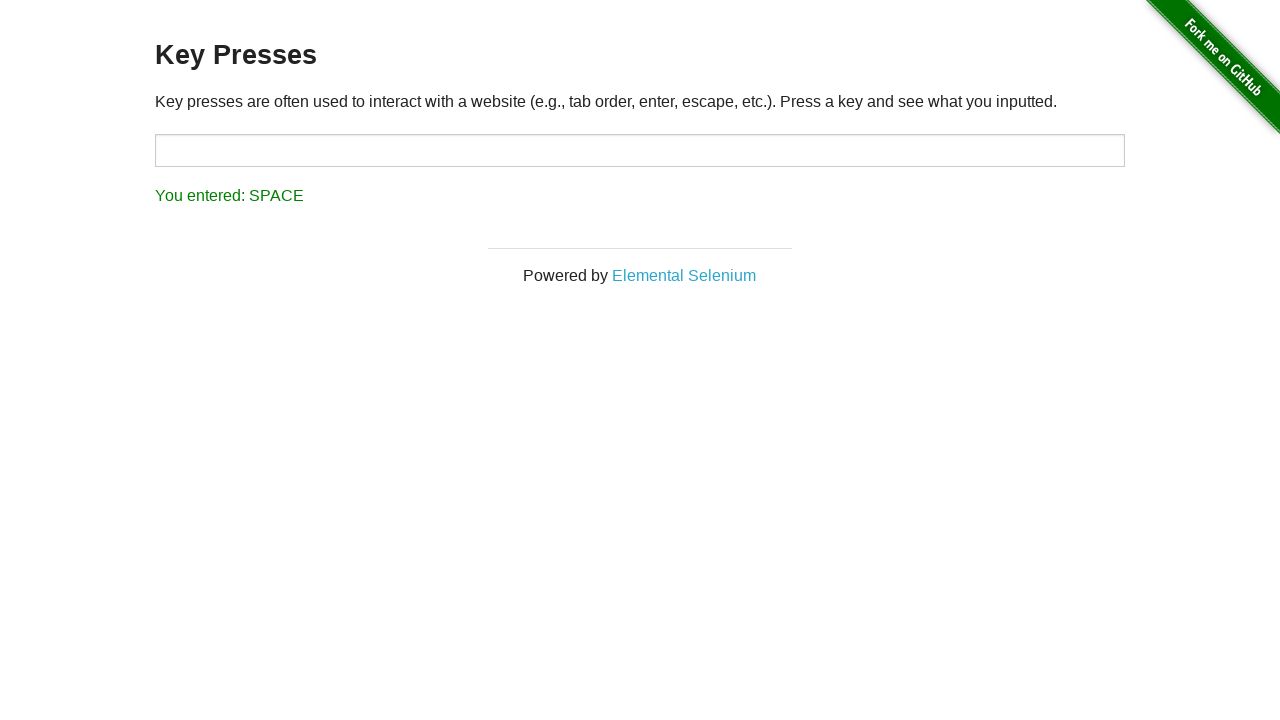

Pressed TAB key on focused element
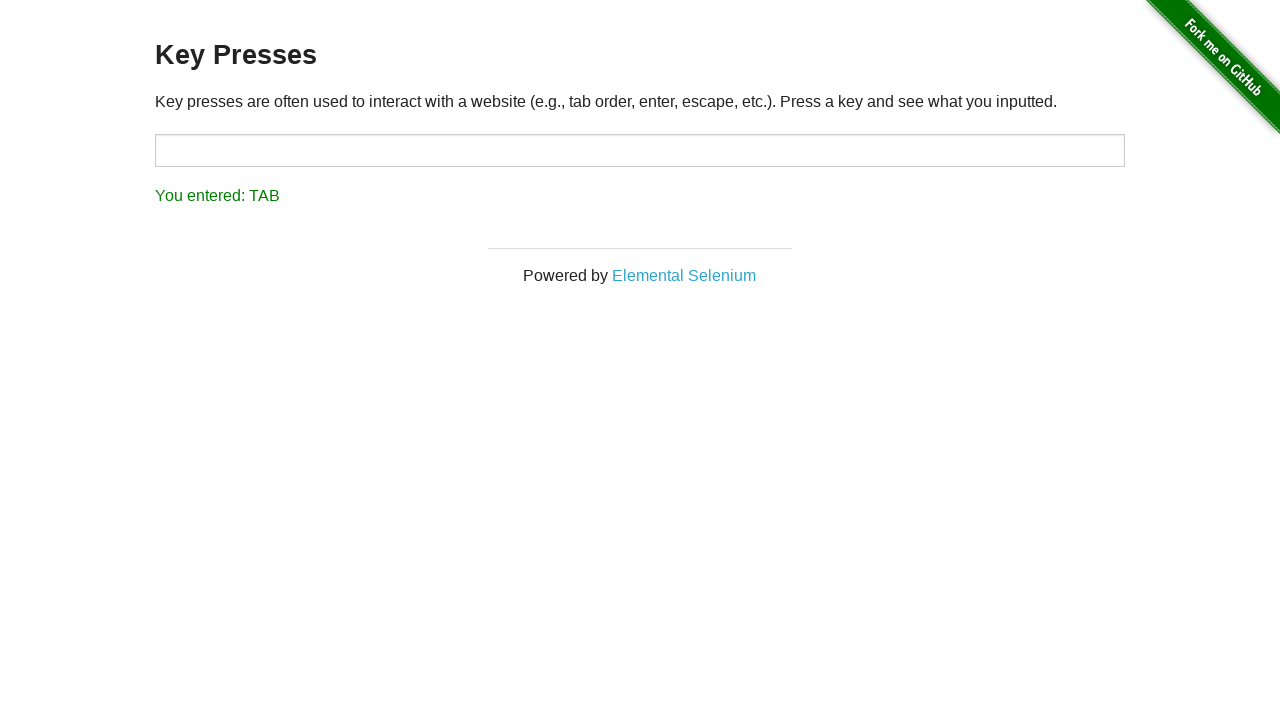

Retrieved result text after TAB key press
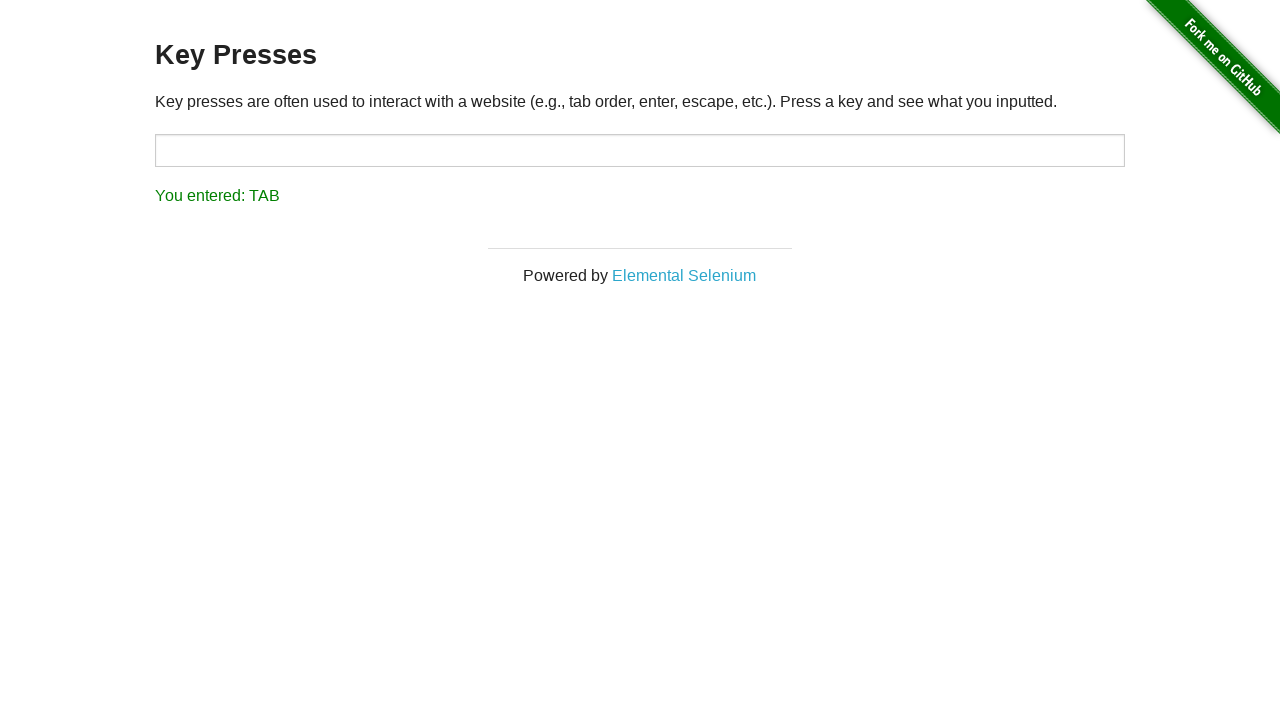

Verified result text shows 'You entered: TAB'
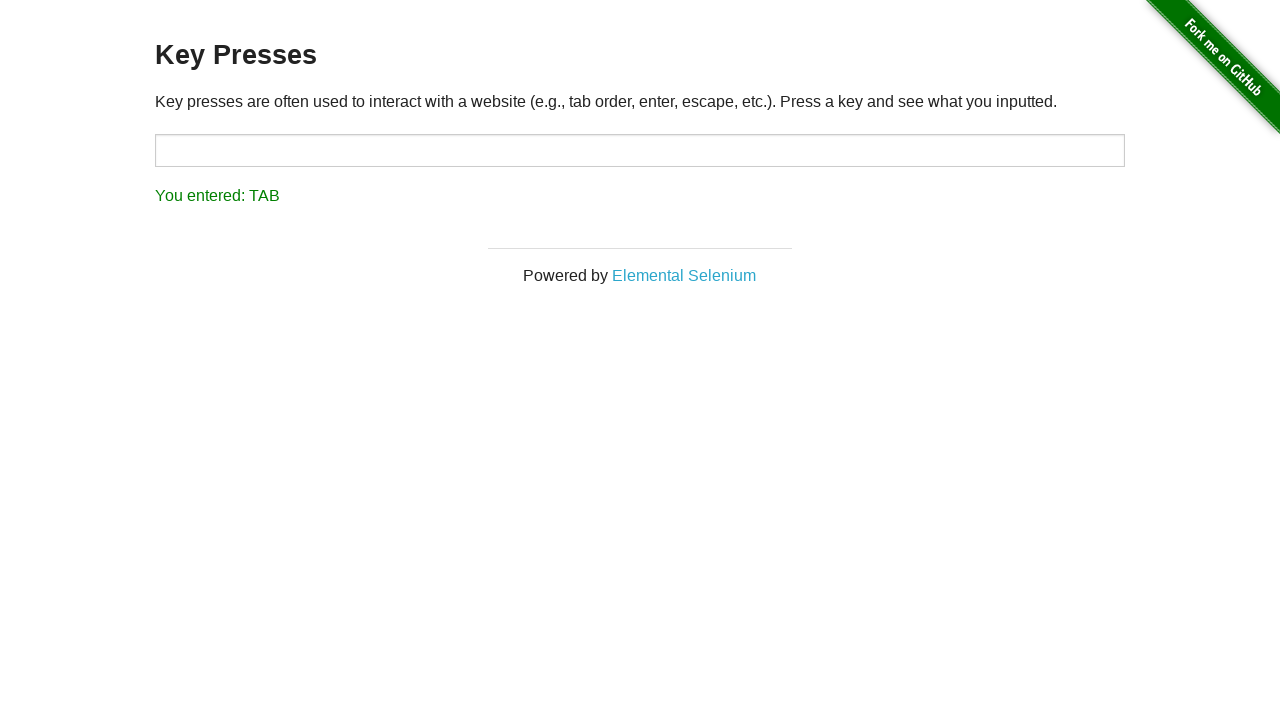

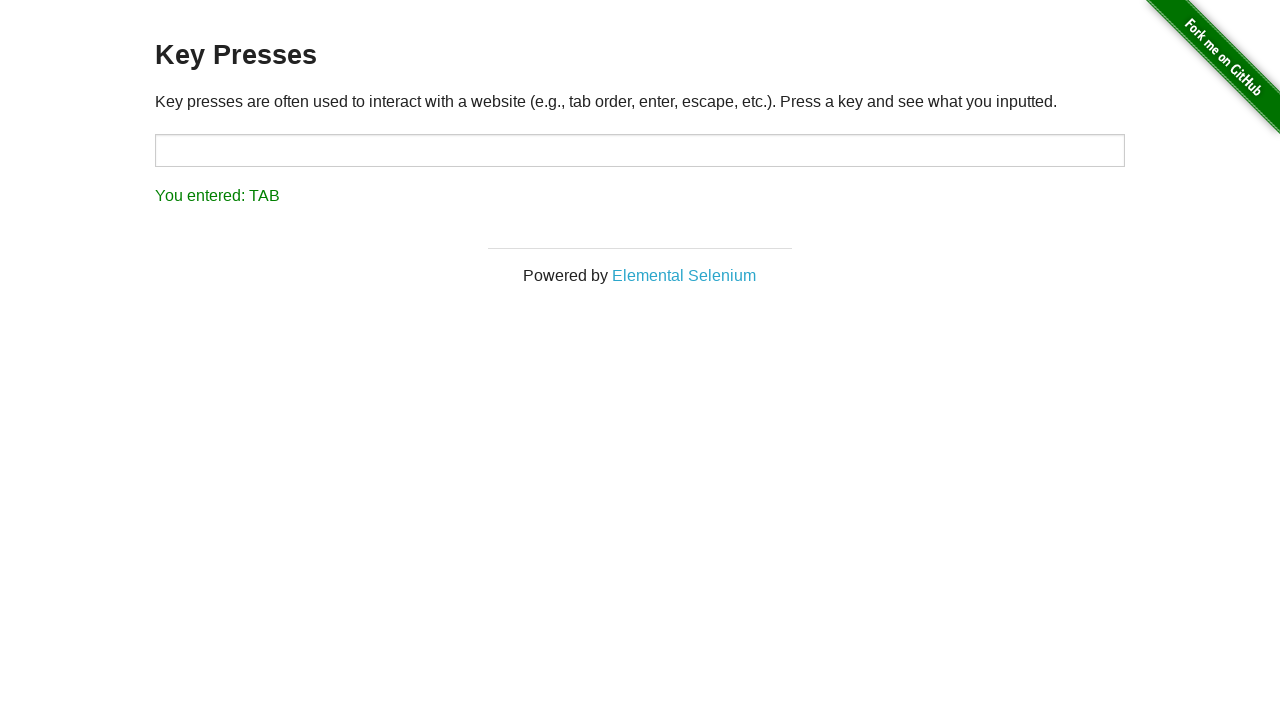